Tests login form validation when username field is left empty but password is provided

Starting URL: https://hoangduy0610.github.io/ncc-sg-automation-workshop-1/login.html

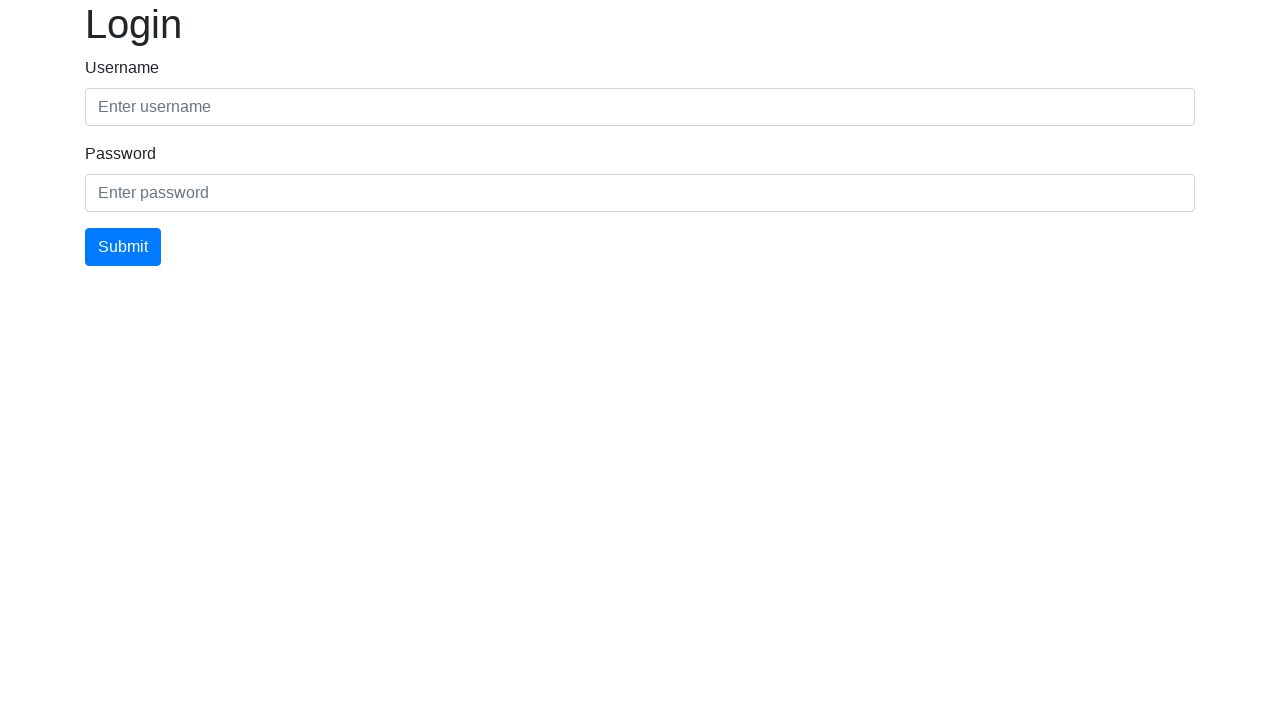

Filled password field with 'Thy123', leaving username empty on #password
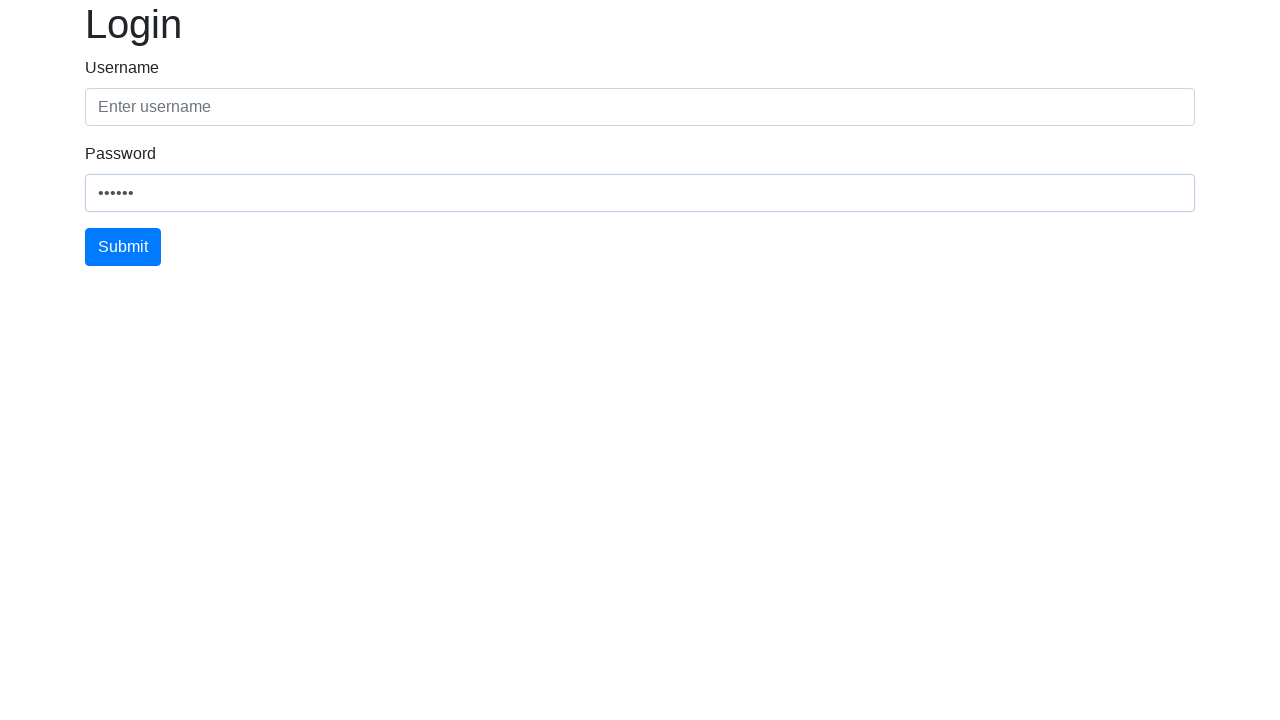

Clicked submit button at (123, 247) on button
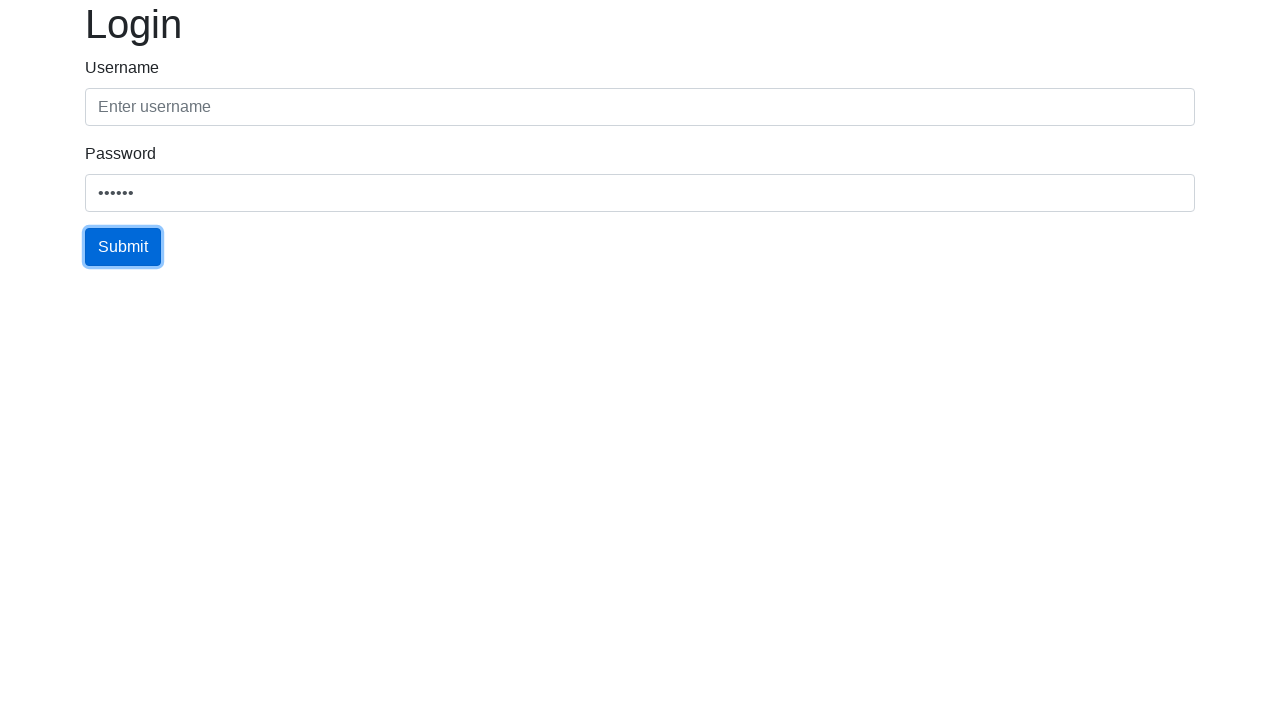

Error message appeared
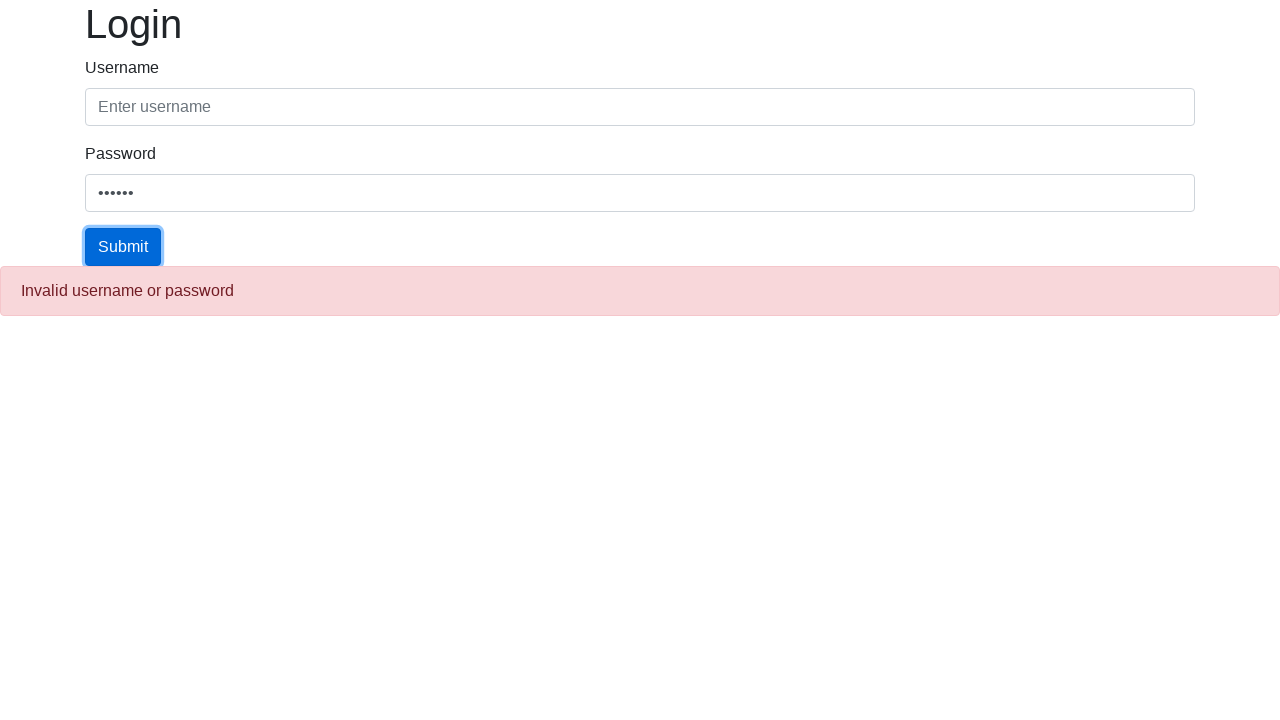

Verified error message text: 'Invalid username or password'
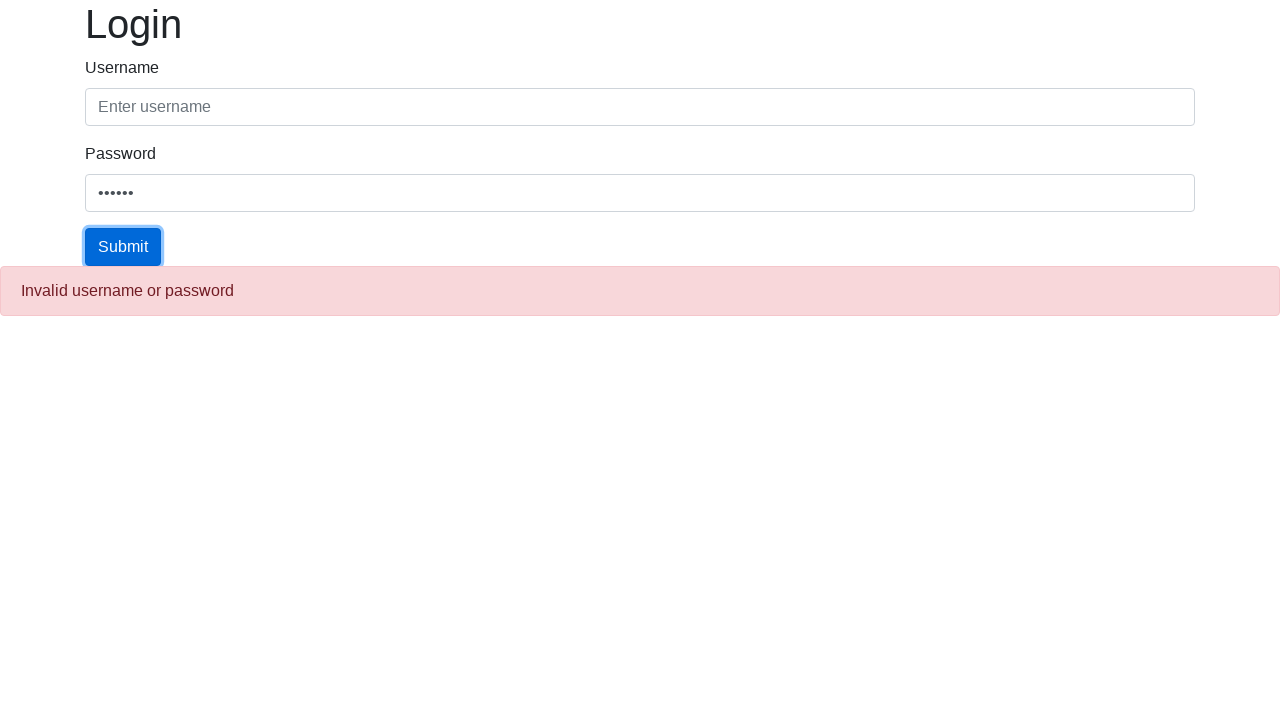

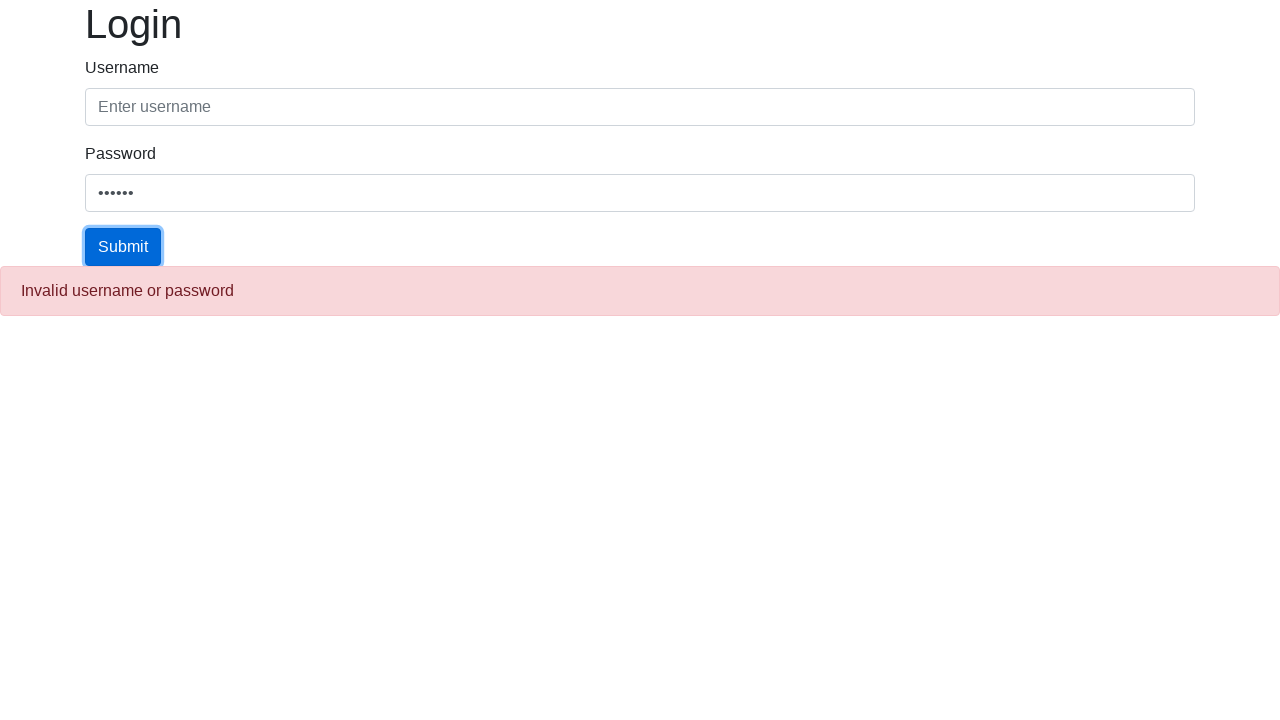